Tests navigation to Lifestyle category and scrolls down to verify product display

Starting URL: https://www.tesla.com/

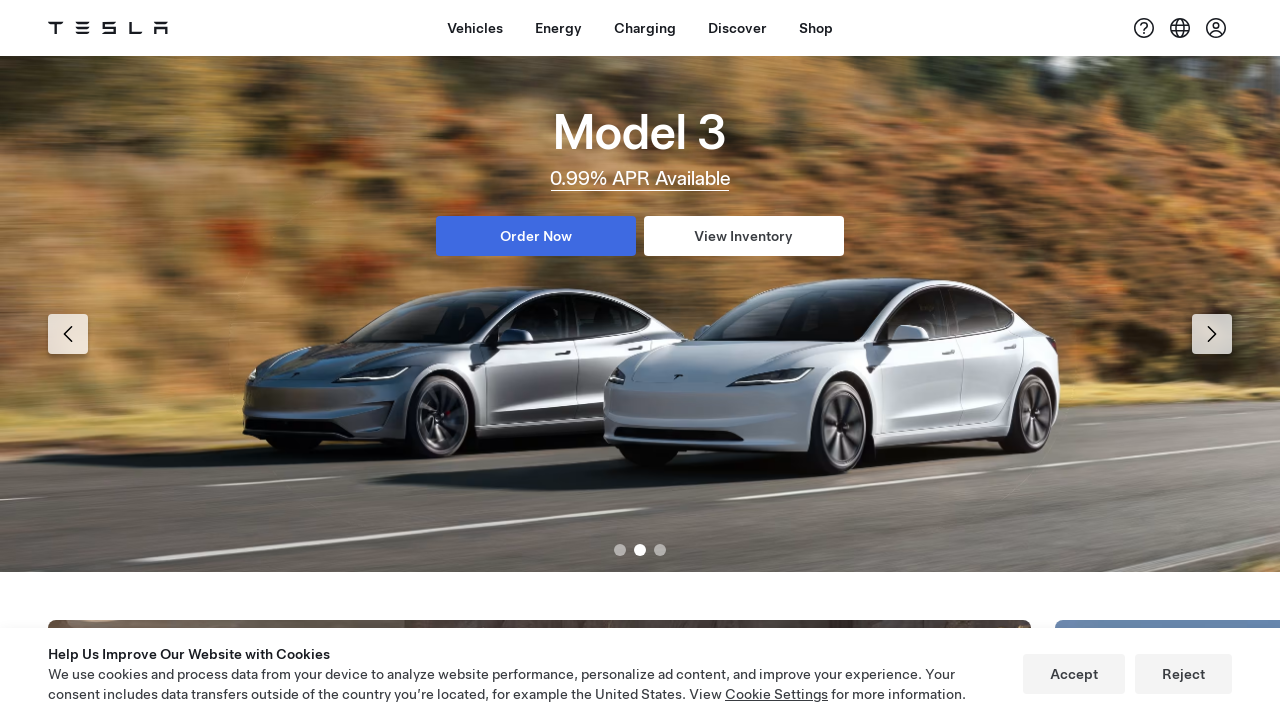

Clicked on Shop link at (816, 28) on (//span[contains(.,'Shop')])[1]
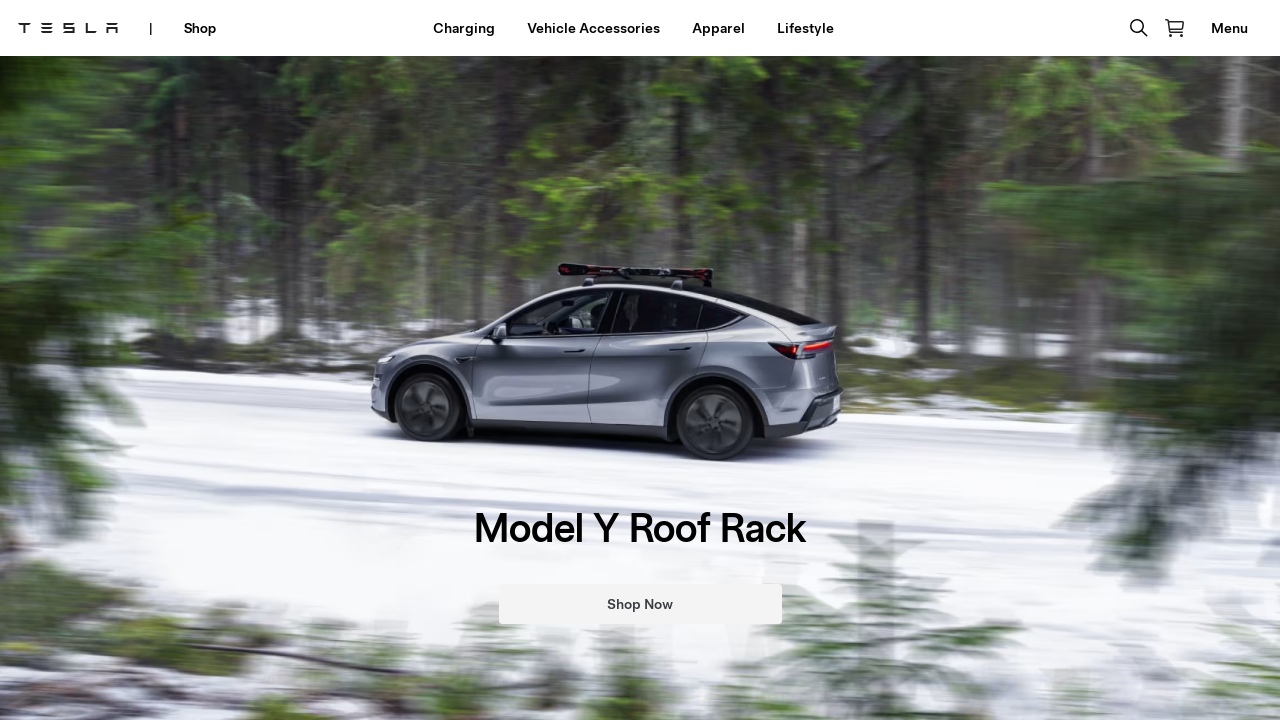

Clicked on Lifestyle category at (805, 28) on (//a[@href='/category/lifestyle'])[1]
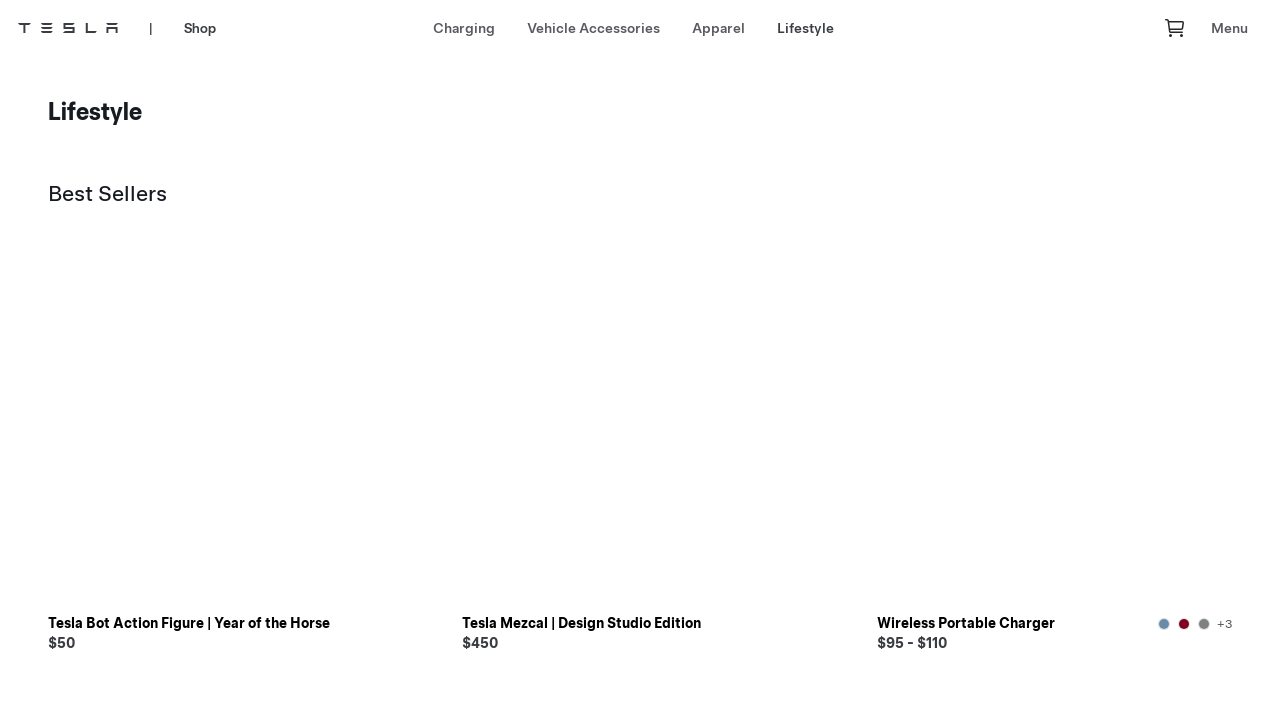

Navigated back
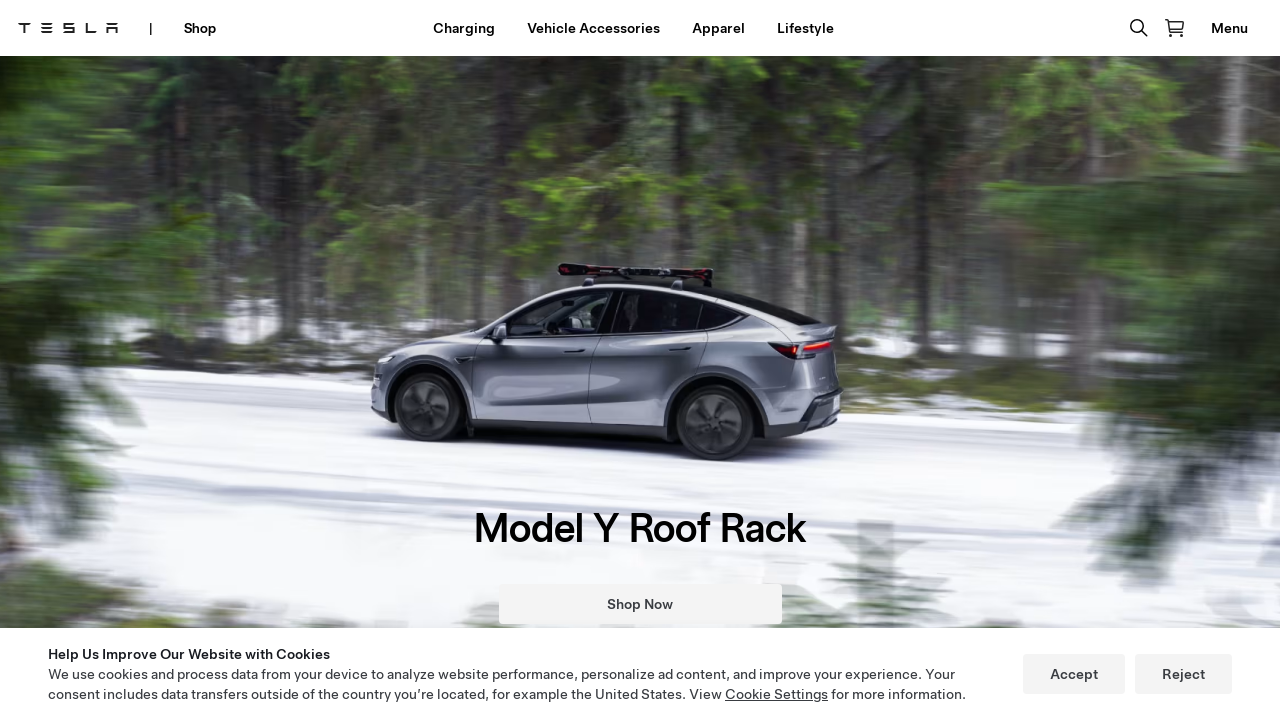

Navigated forward
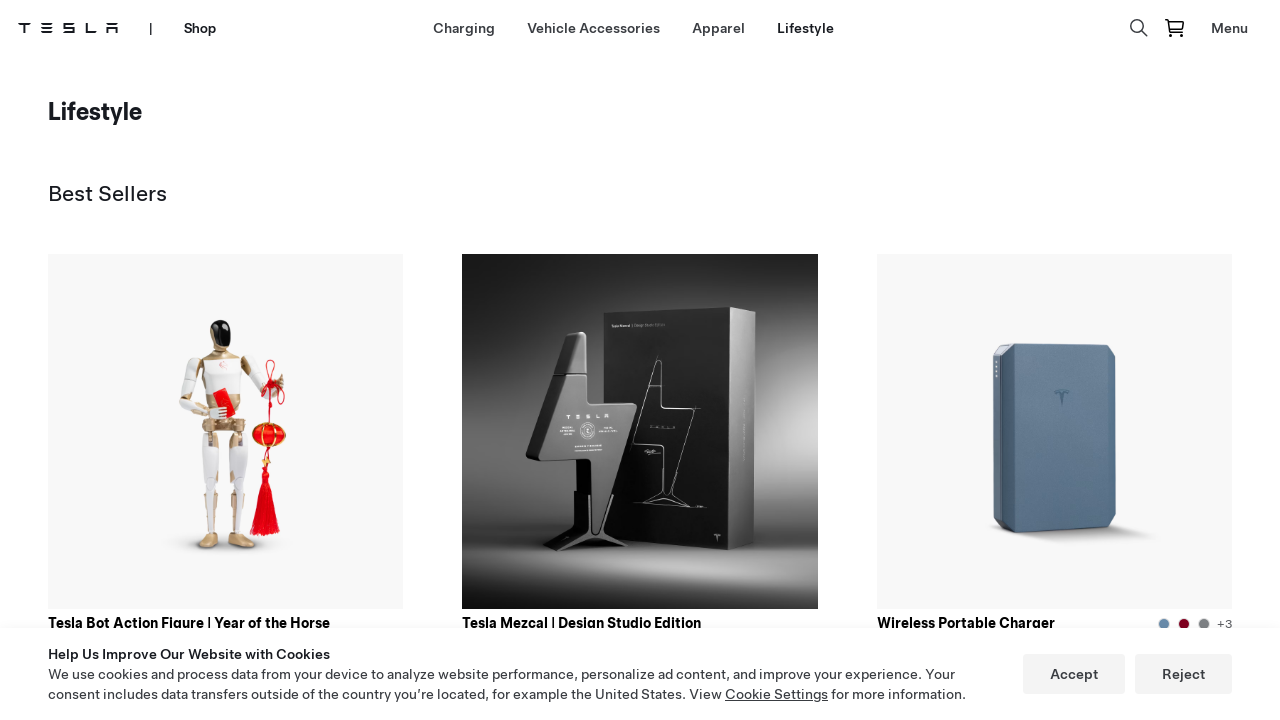

Scrolled down to view products
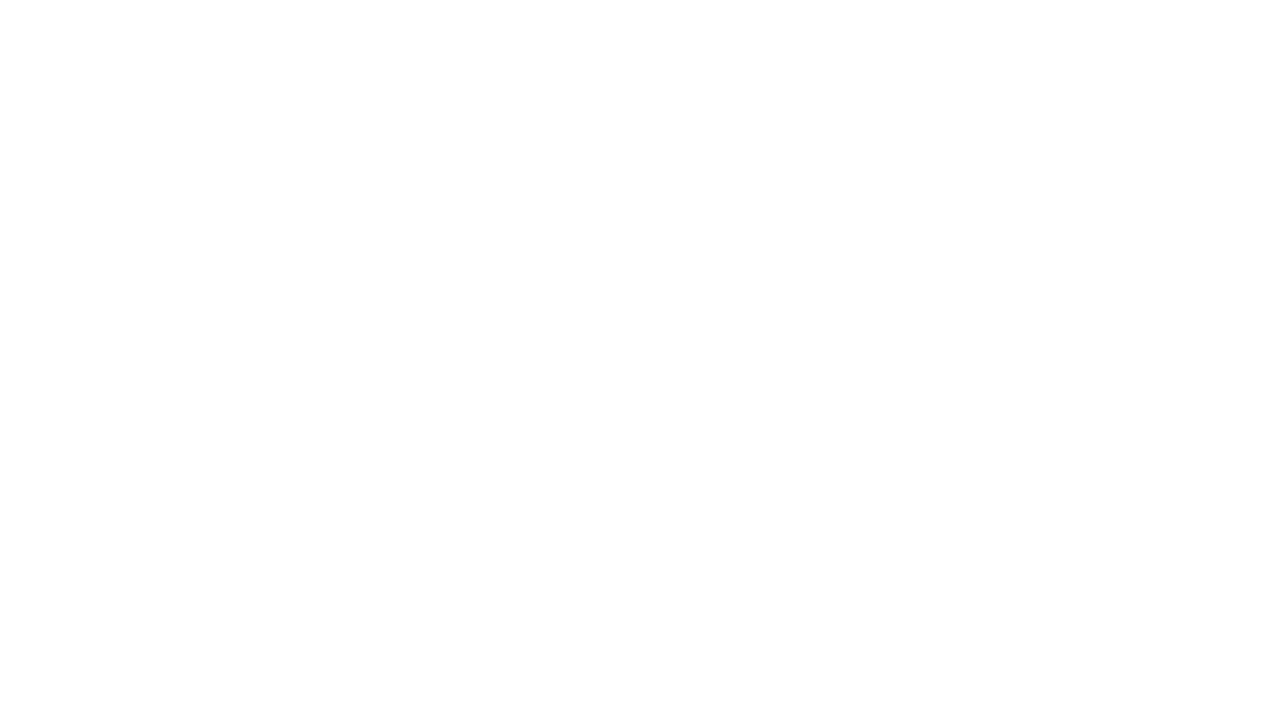

Waited for Wireless Portable Charger product to be visible
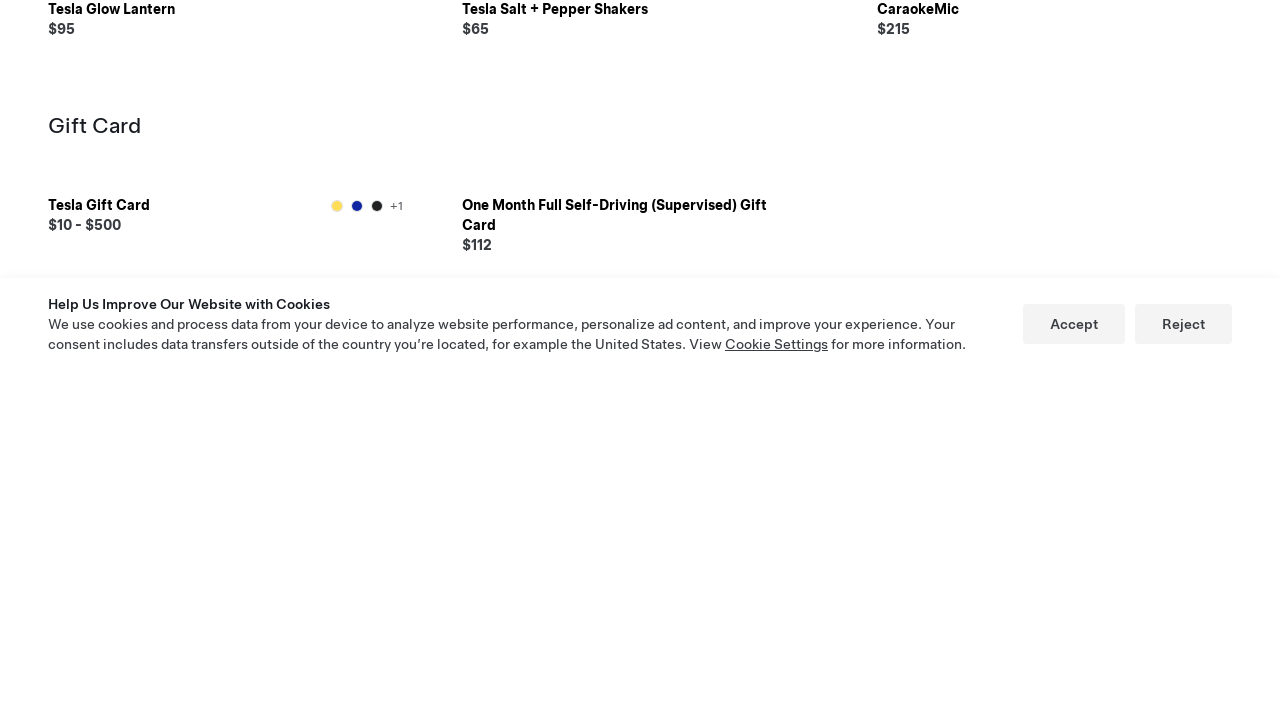

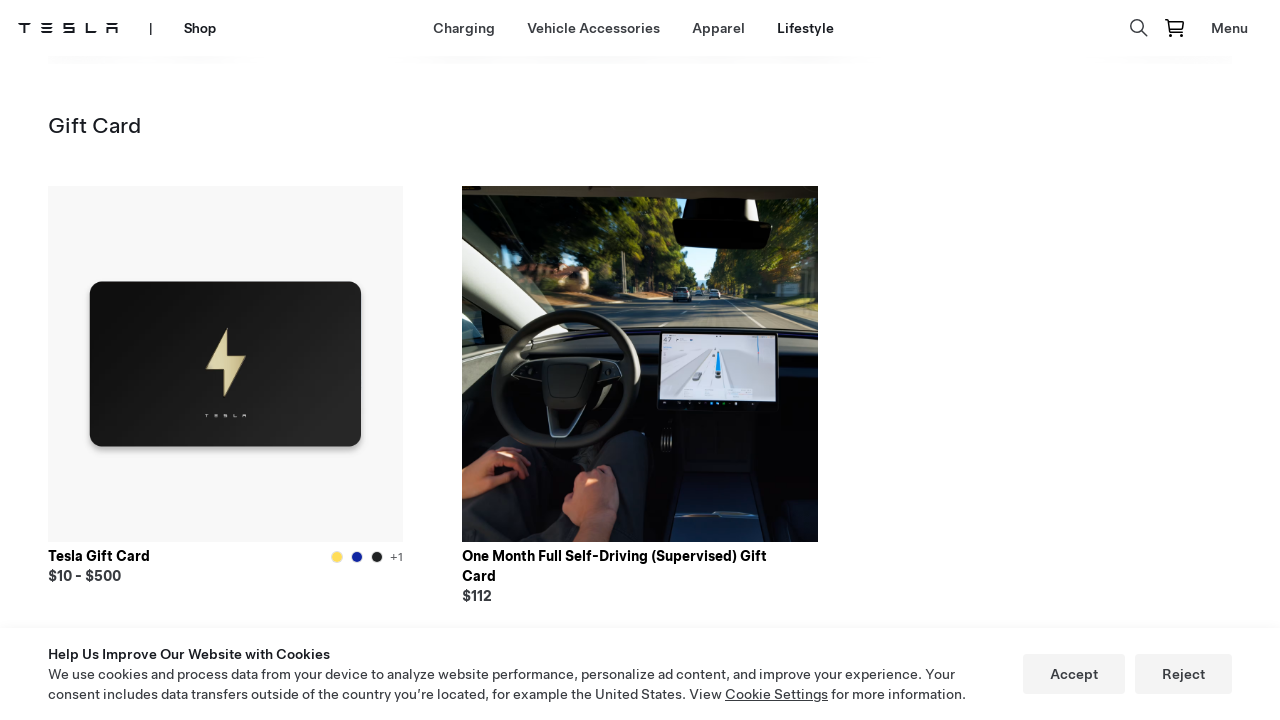